Tests a sample todo application by clicking on two list items to mark them complete, then adding a new todo item by filling the text field and clicking the add button.

Starting URL: https://lambdatest.github.io/sample-todo-app/

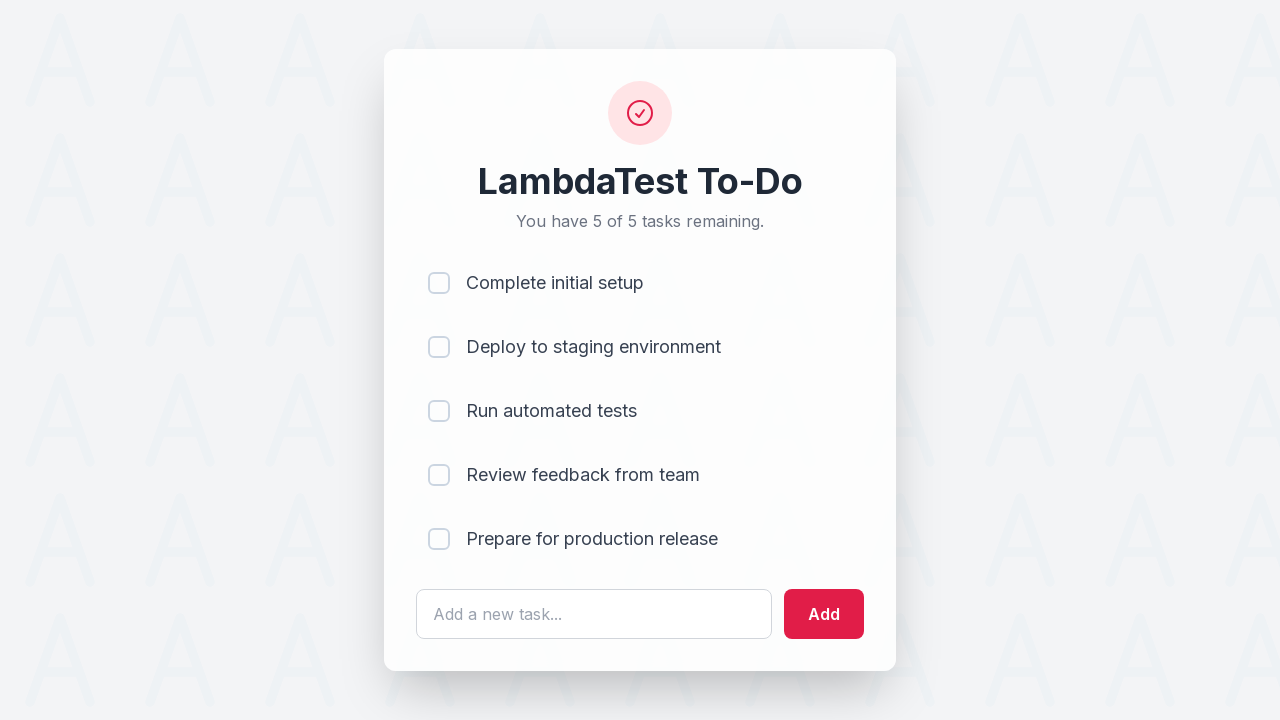

Navigated to sample todo application
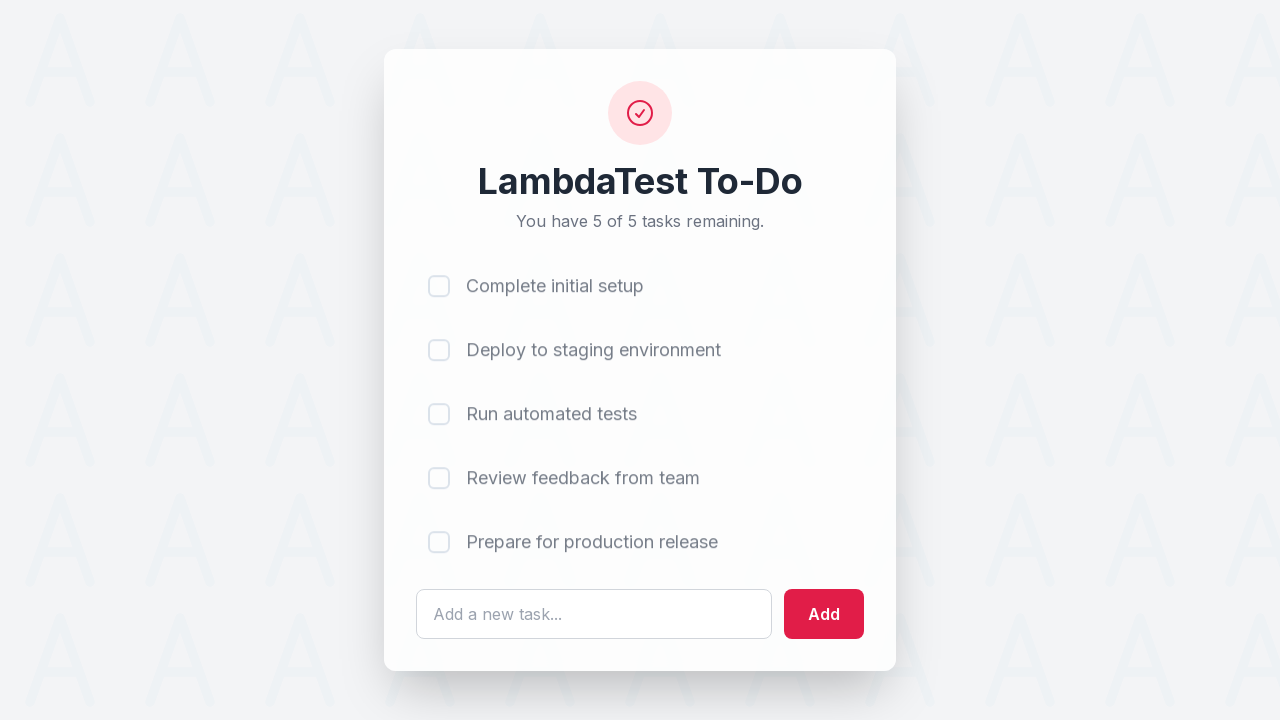

Clicked first list item to mark it complete at (439, 283) on [name='li1']
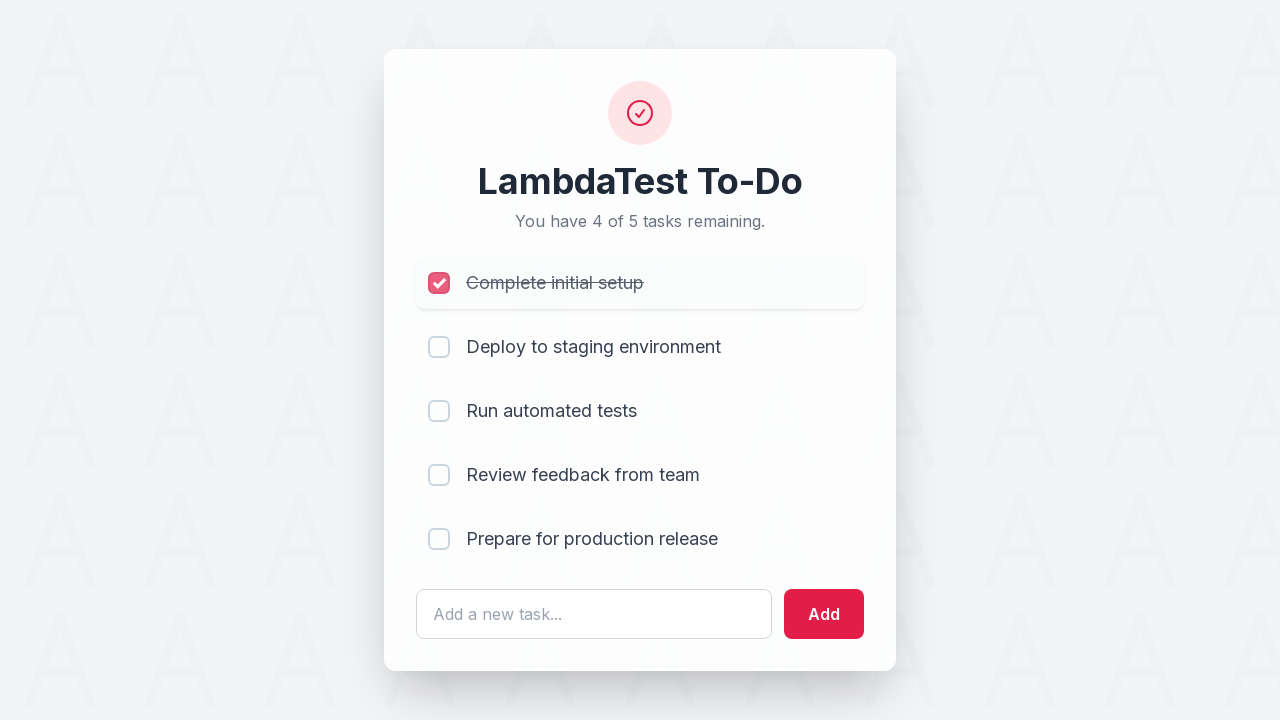

Clicked second list item to mark it complete at (439, 347) on [name='li2']
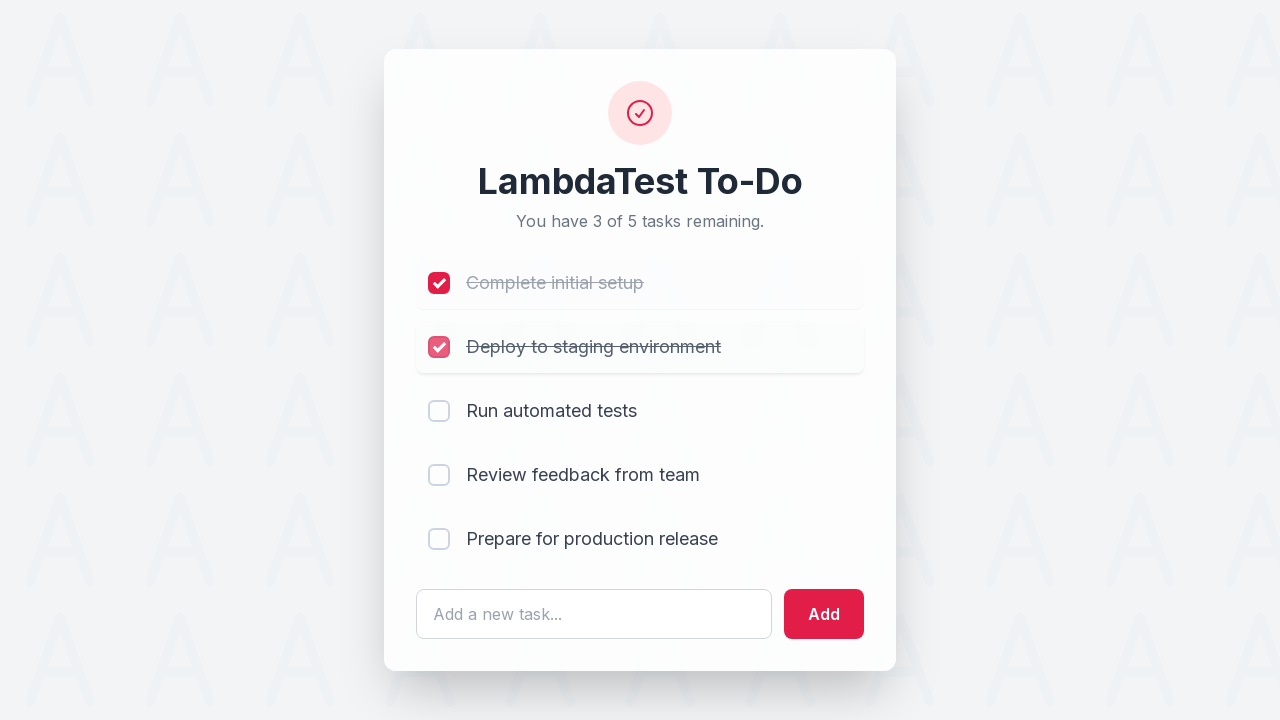

Cleared the todo text input field on #sampletodotext
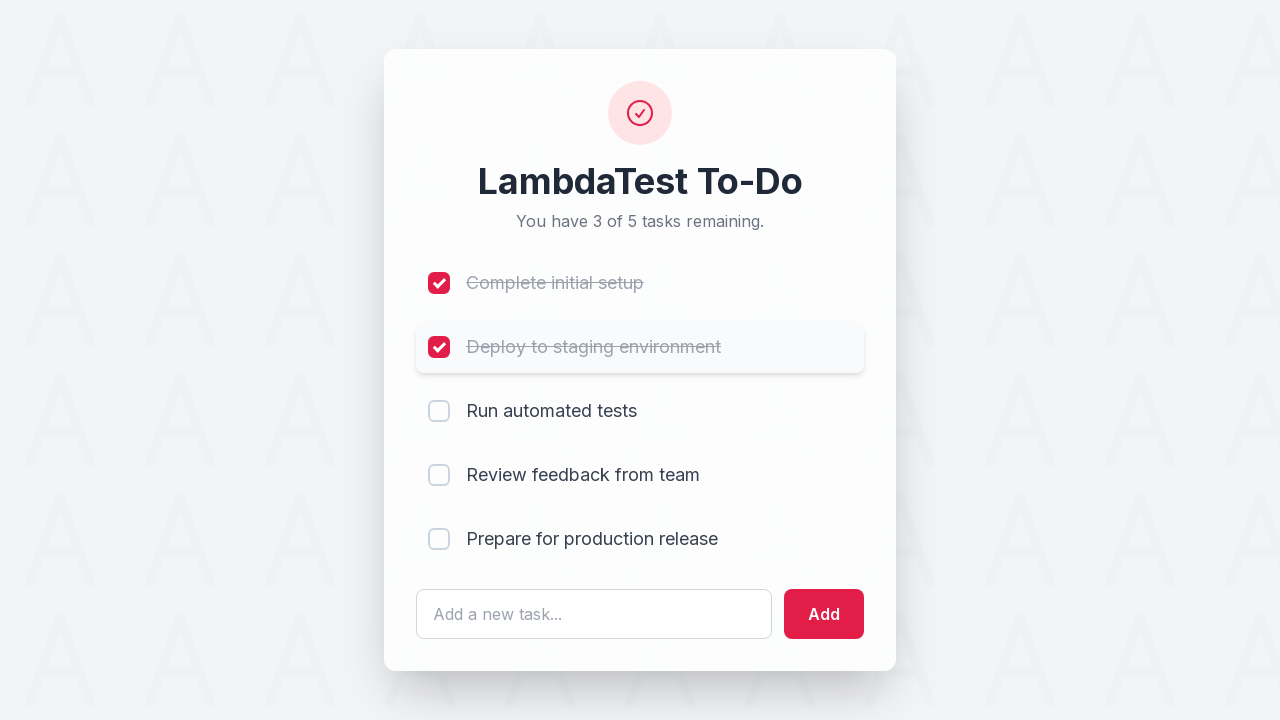

Entered new todo item text: 'Yey, Let's add it to list' on #sampletodotext
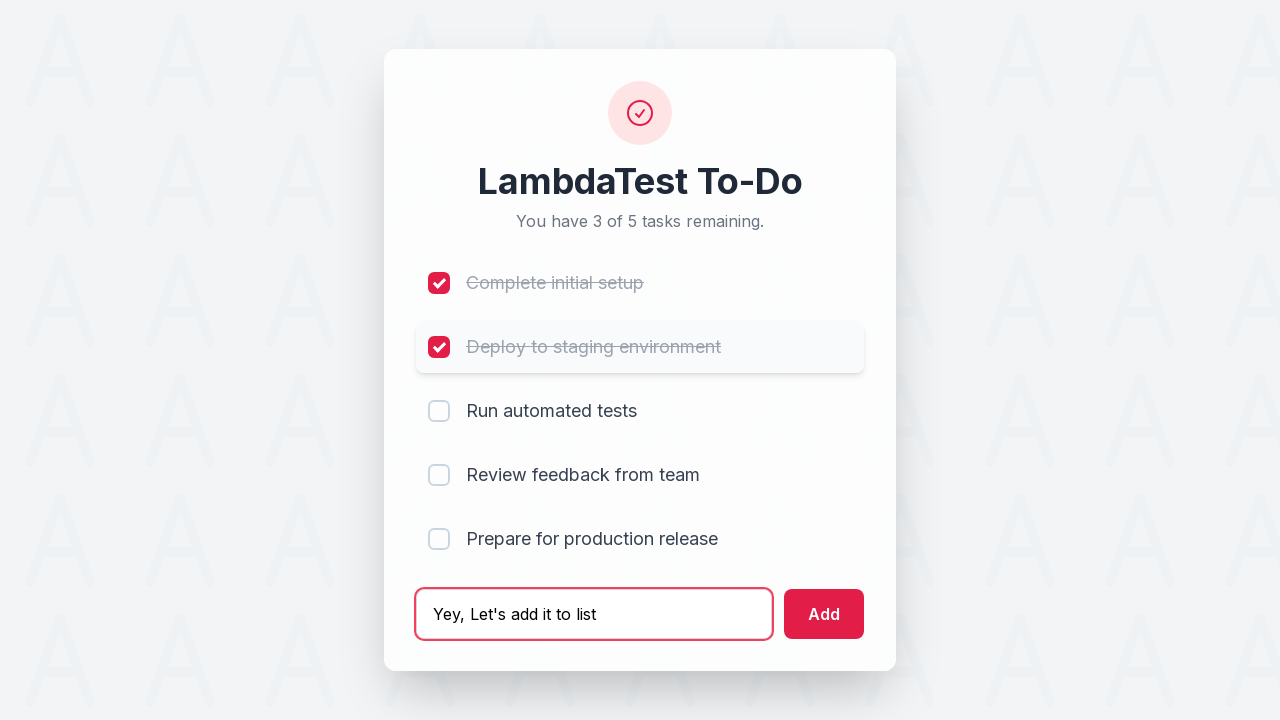

Clicked add button to create new todo item at (824, 614) on #addbutton
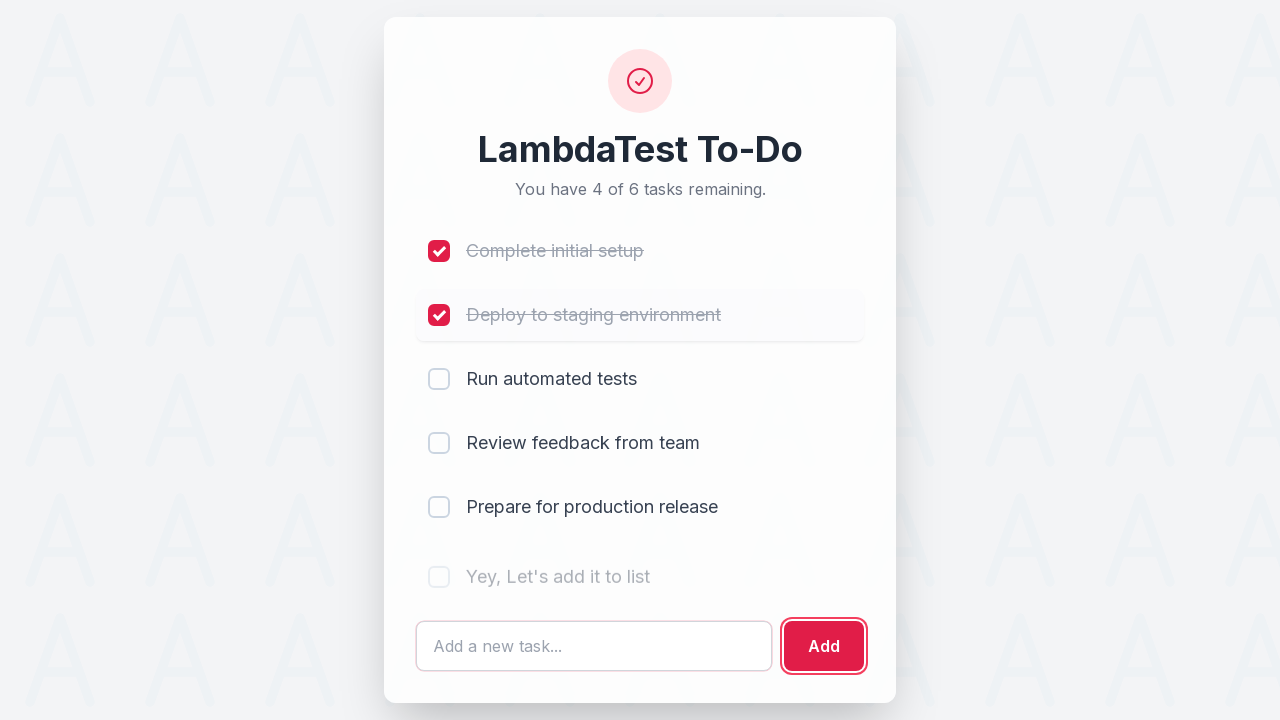

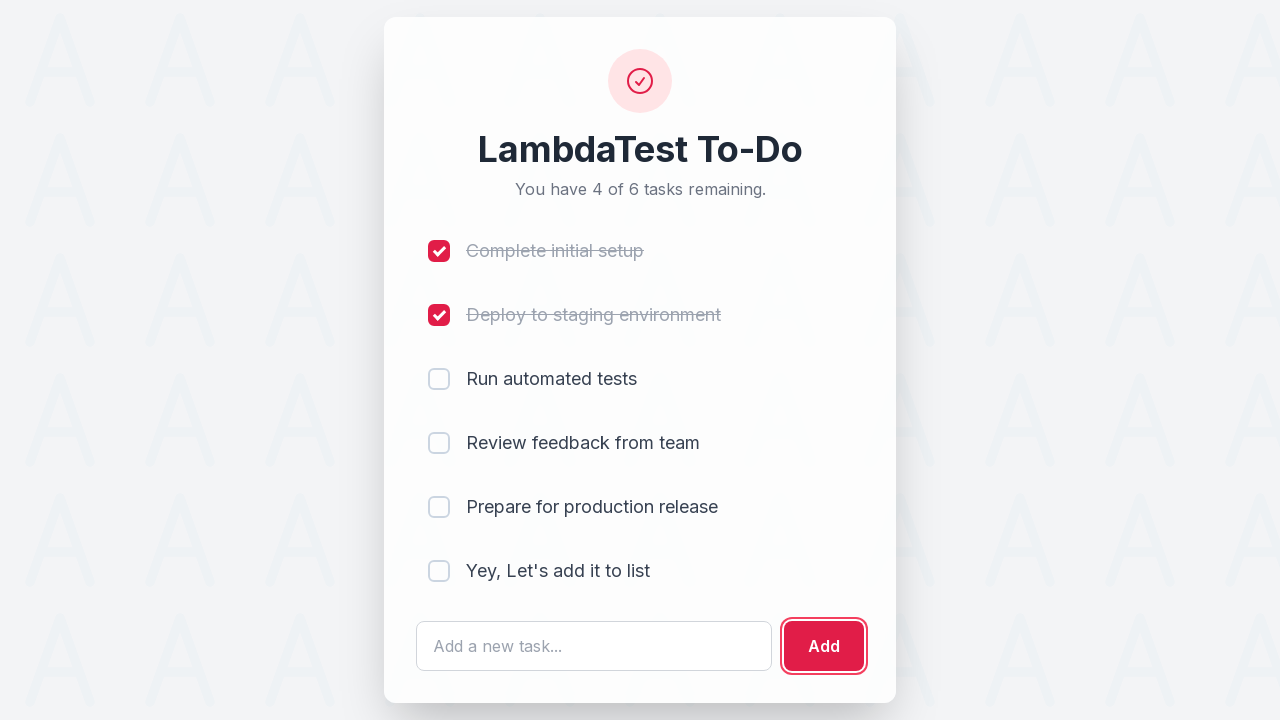